Tests the seller registration form by filling in the full name and email address fields on the sell page

Starting URL: https://shopdemo-alex-hot.koyeb.app/sell

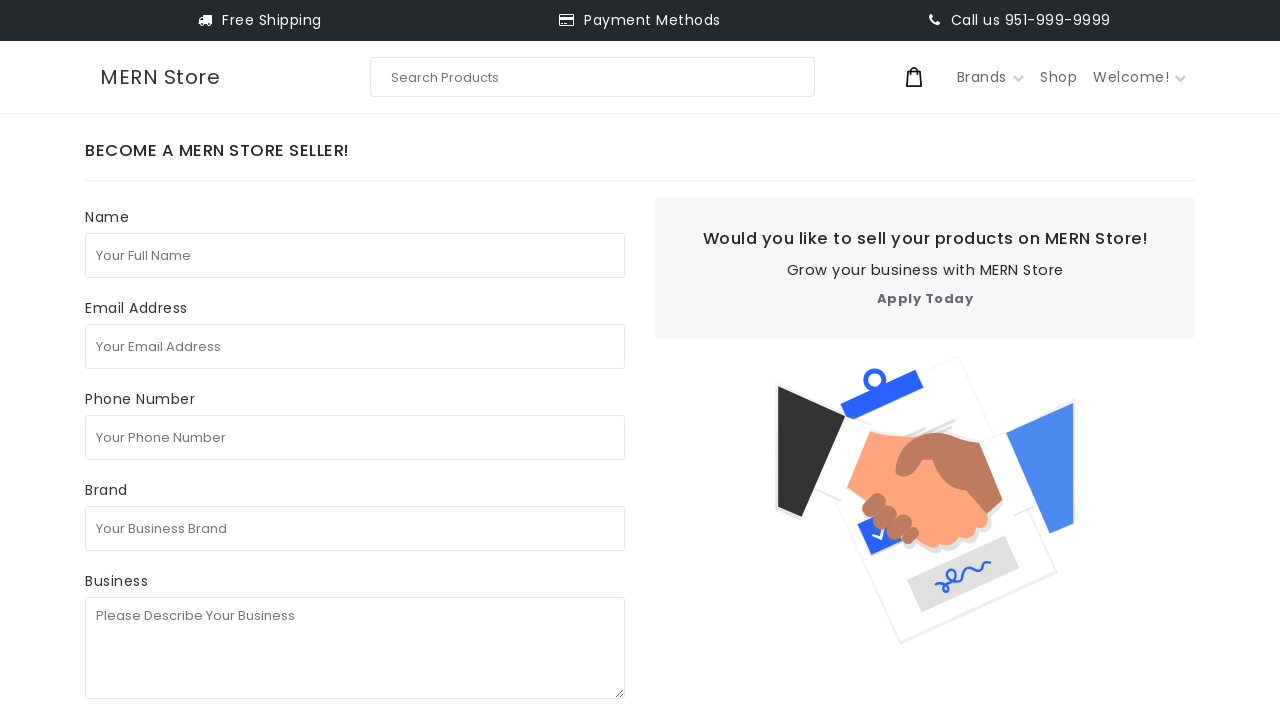

Clicked on the full name field at (355, 255) on internal:attr=[placeholder="Your Full Name"i]
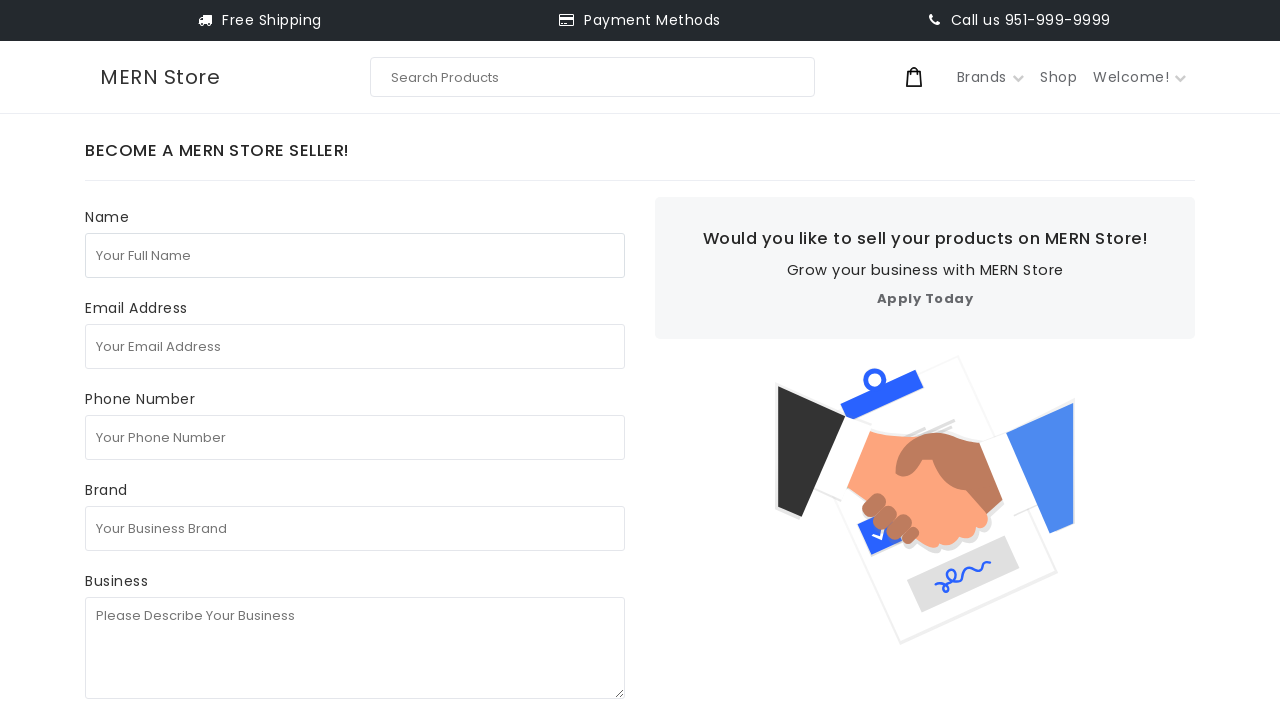

Filled full name field with URL (simulating user mistake) on internal:attr=[placeholder="Your Full Name"i]
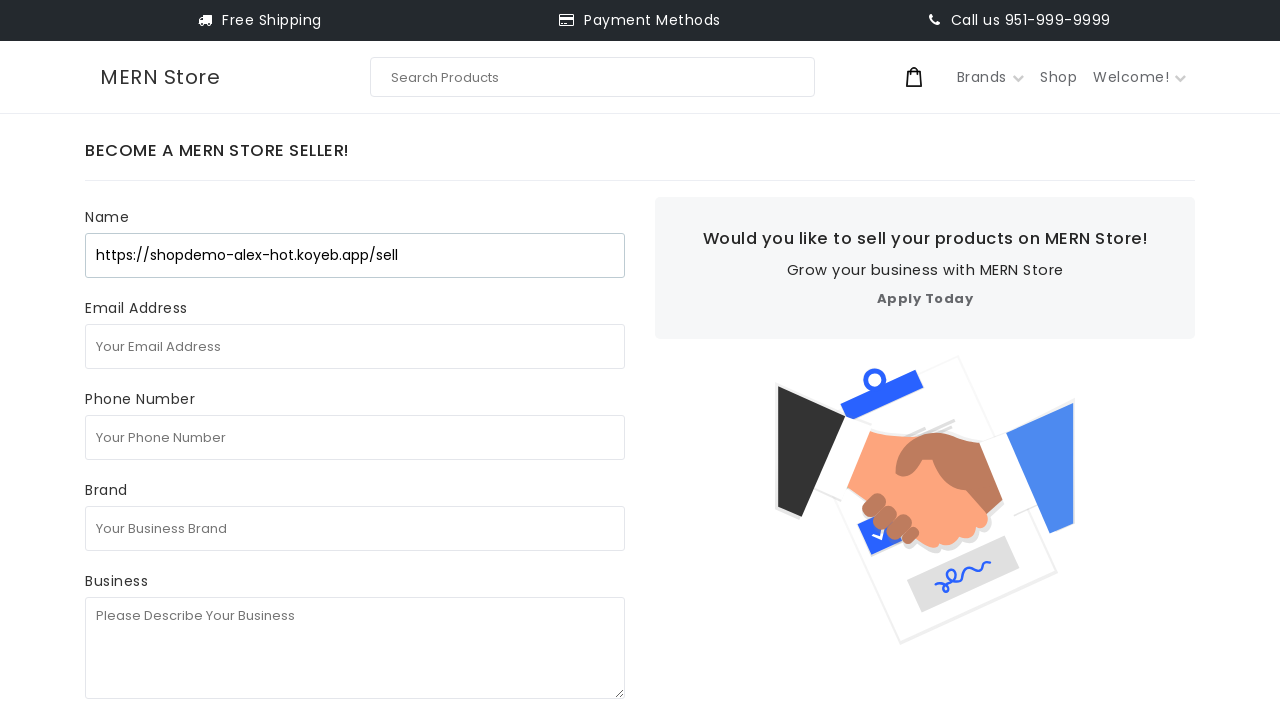

Selected all text in full name field on internal:attr=[placeholder="Your Full Name"i]
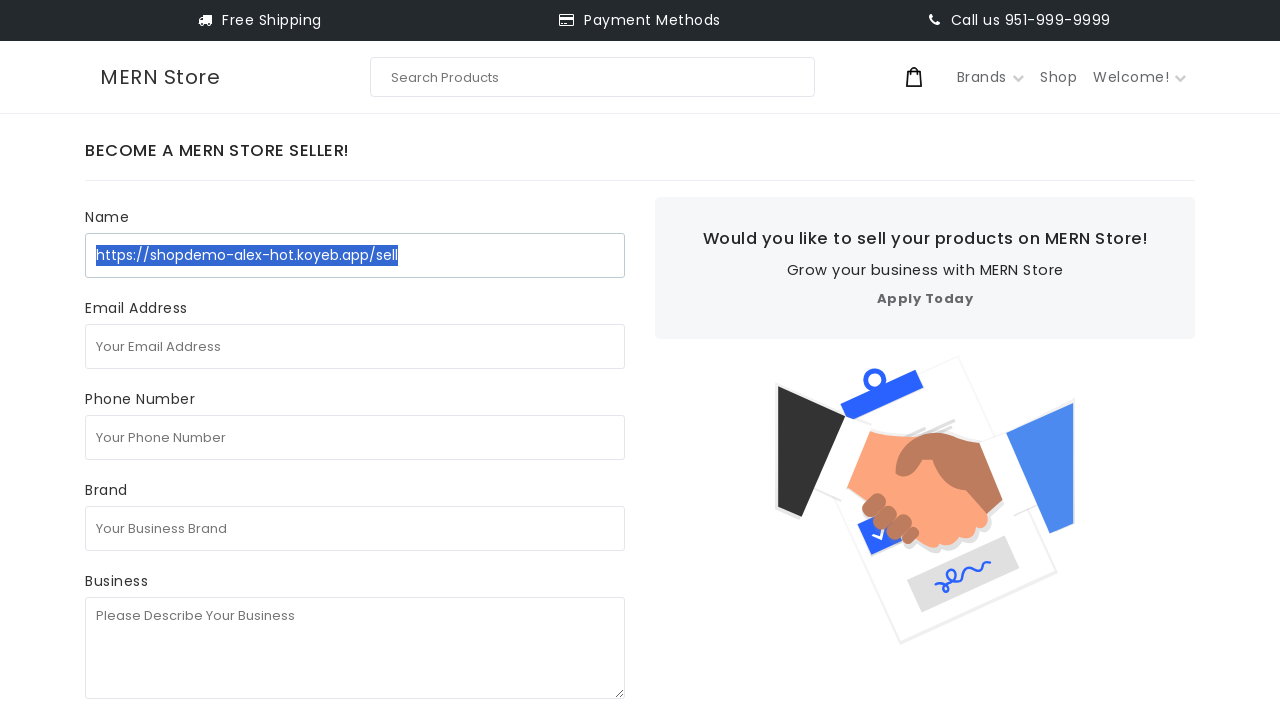

Replaced full name field with correct value 'test seller' on internal:attr=[placeholder="Your Full Name"i]
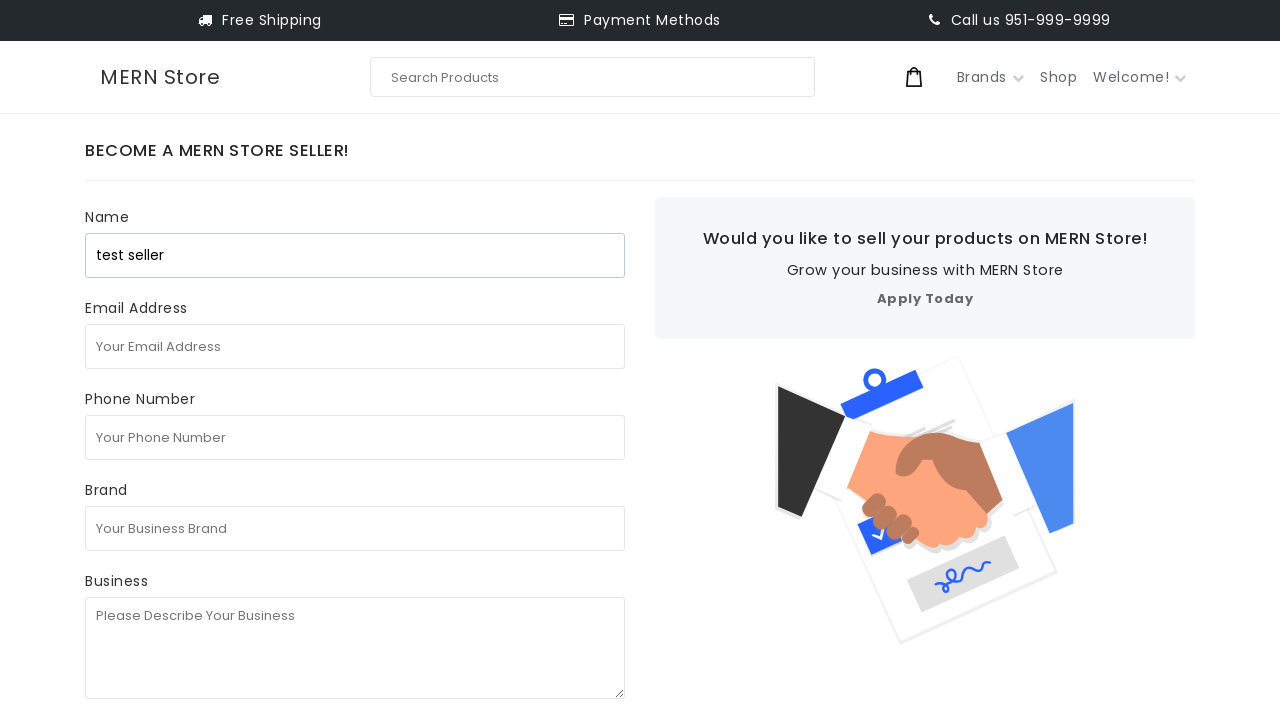

Clicked on the email address field at (355, 346) on internal:attr=[placeholder="Your Email Address"i]
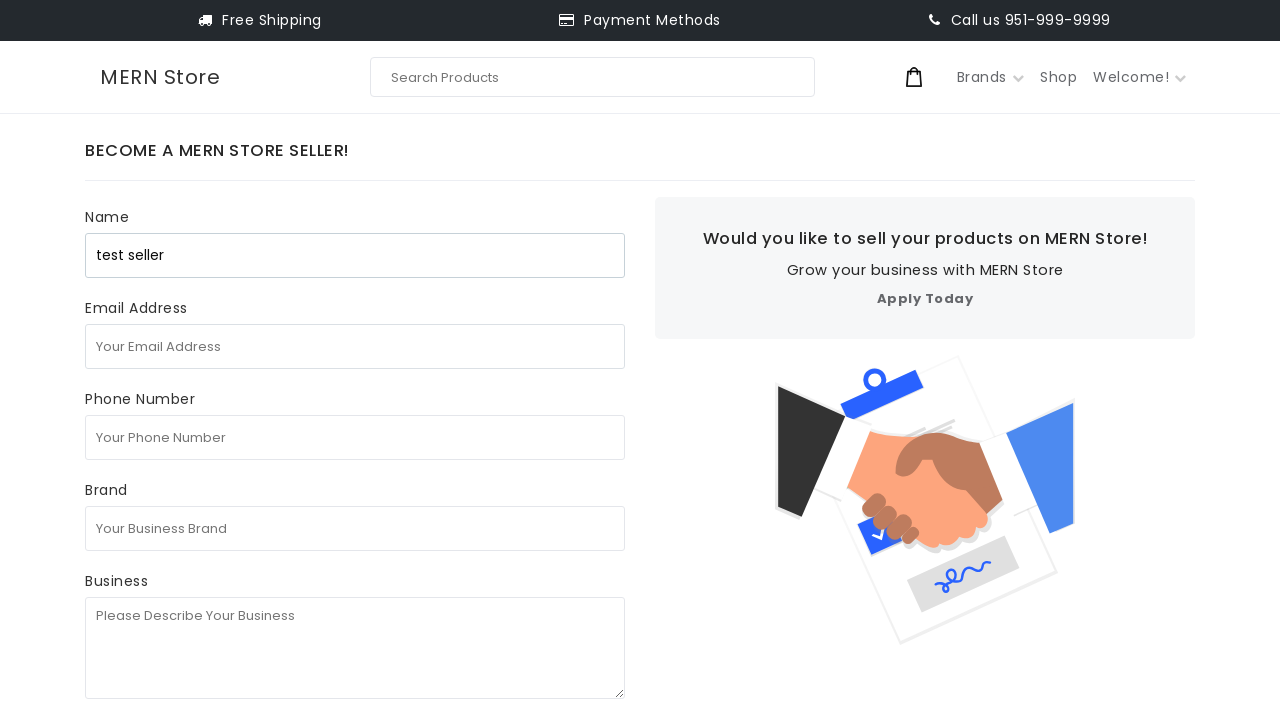

Filled email address field with 'testseller@example.com' on internal:attr=[placeholder="Your Email Address"i]
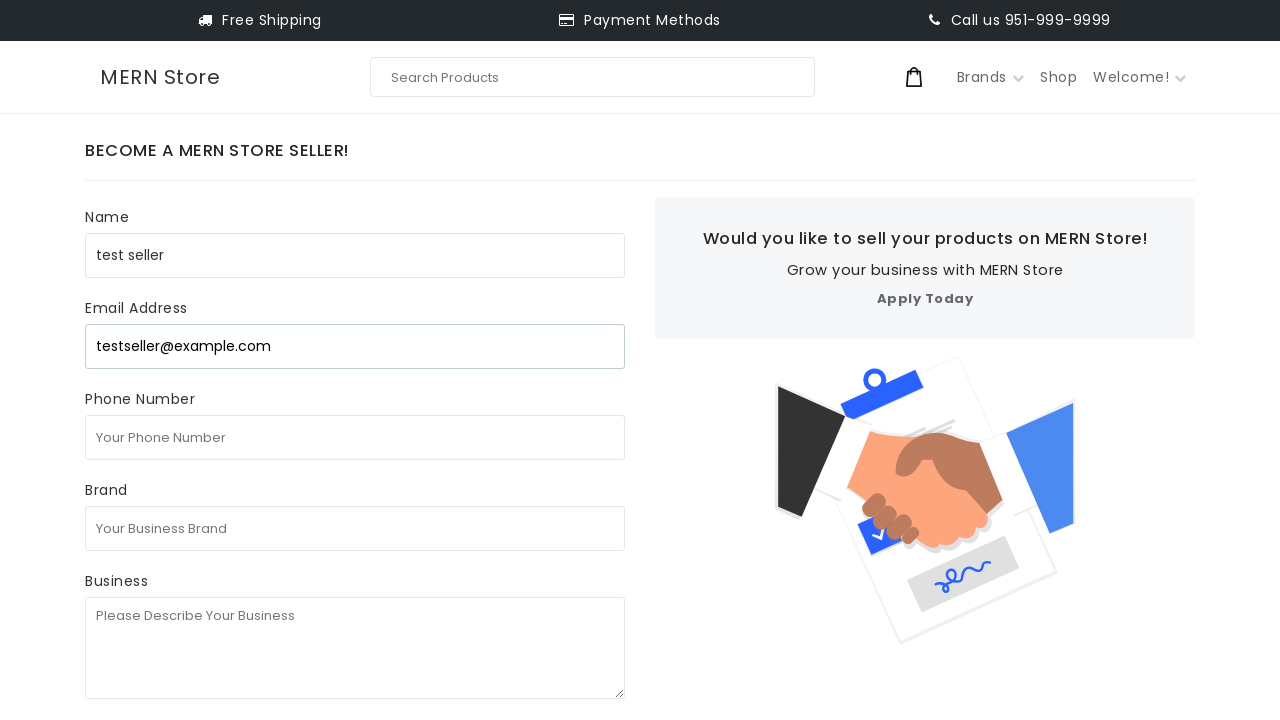

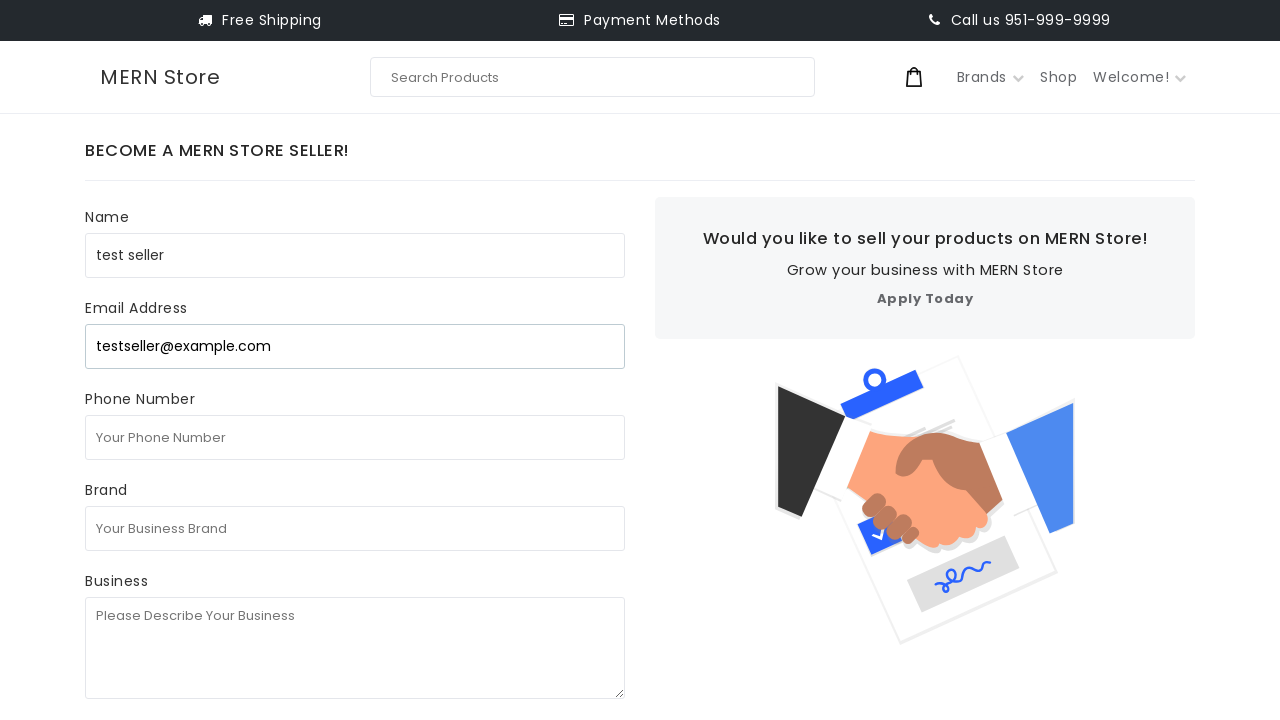